Tests the Telerik AJAX Loading Panel demo by selecting a day from a calendar, waiting for the loading indicator to disappear, and verifying the date selection is reflected in the label.

Starting URL: https://demos.telerik.com/aspnet-ajax/ajaxloadingpanel/functionality/explicit-show-hide/defaultcs.aspx

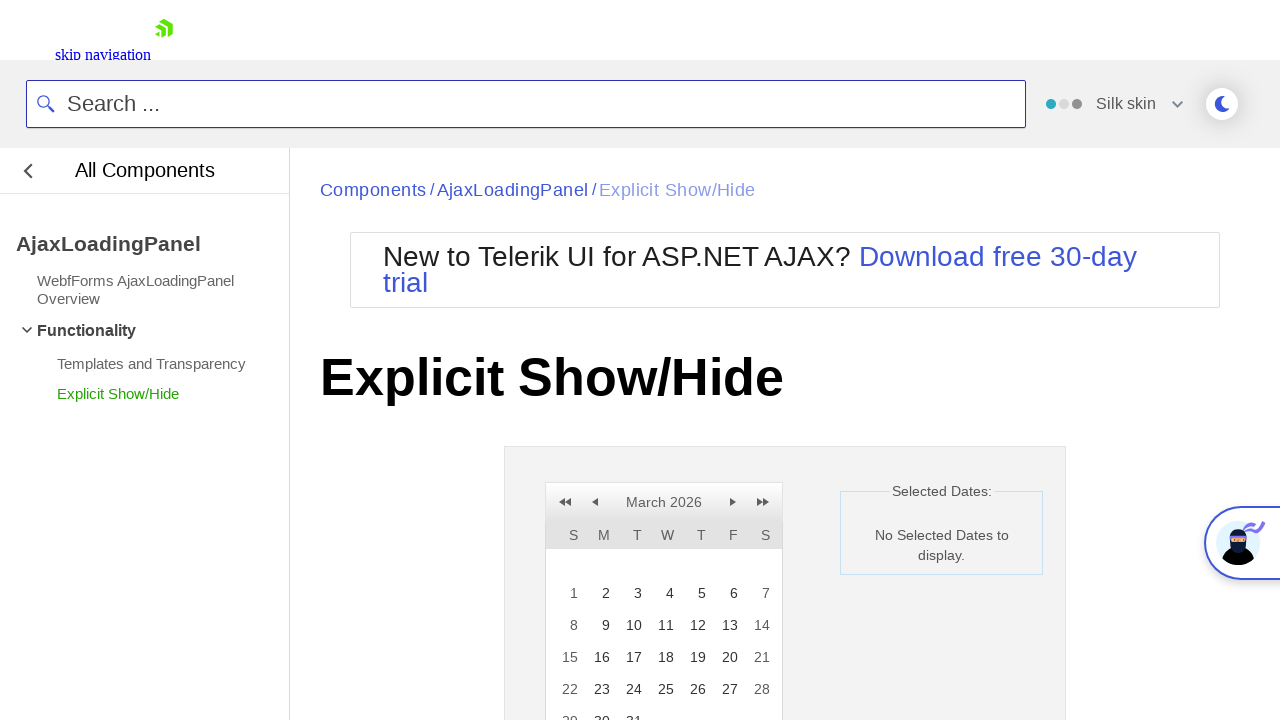

Retrieved initial label text before date selection
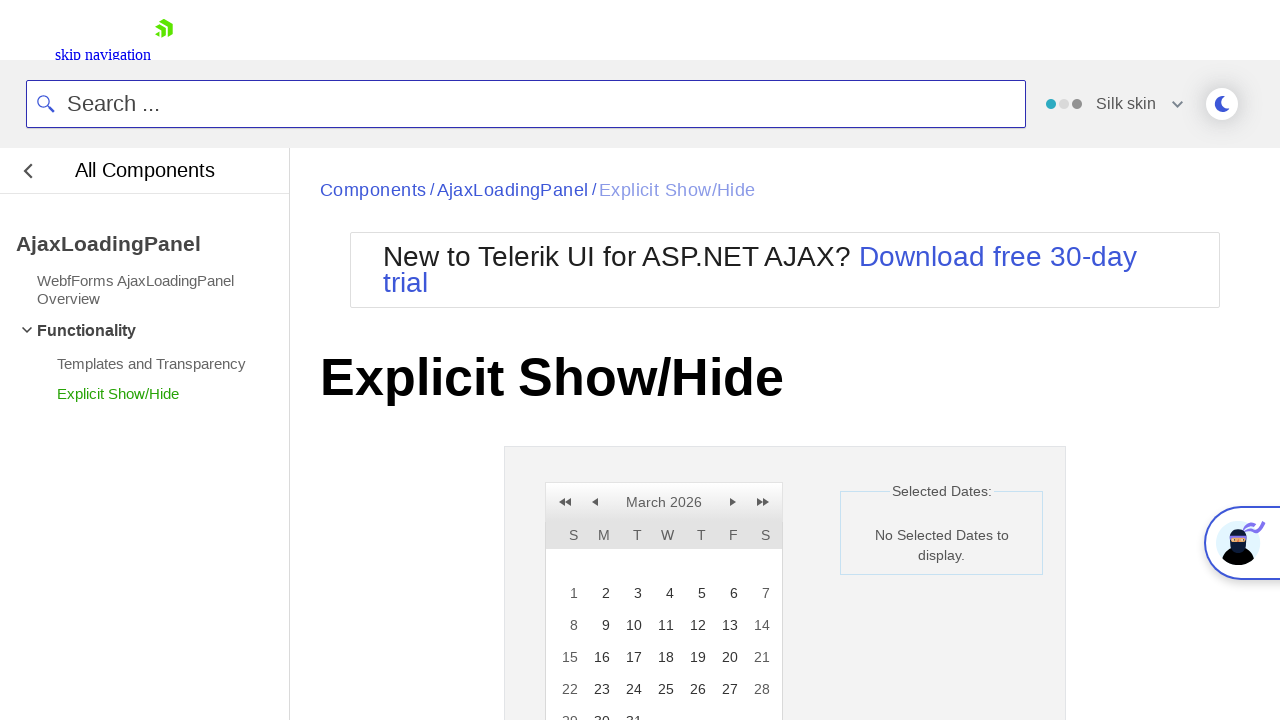

Clicked on day 15 in the calendar at (568, 657) on text=15
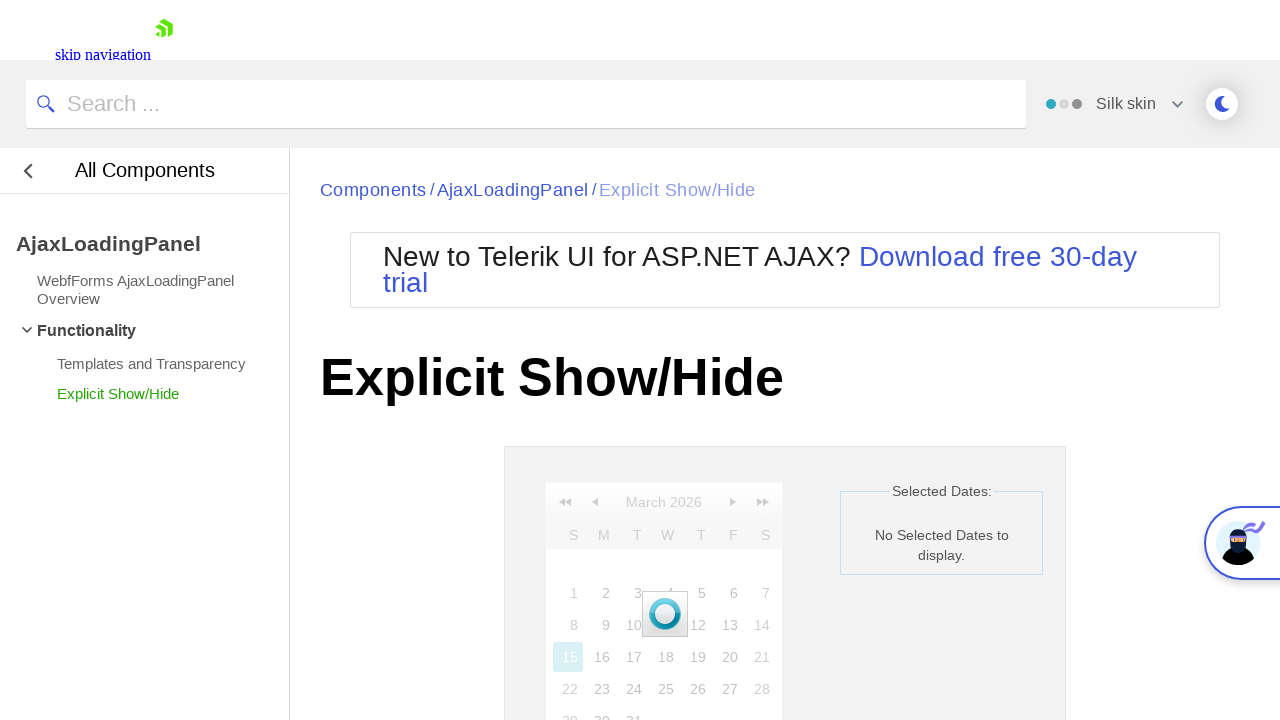

Loading indicator disappeared after date selection
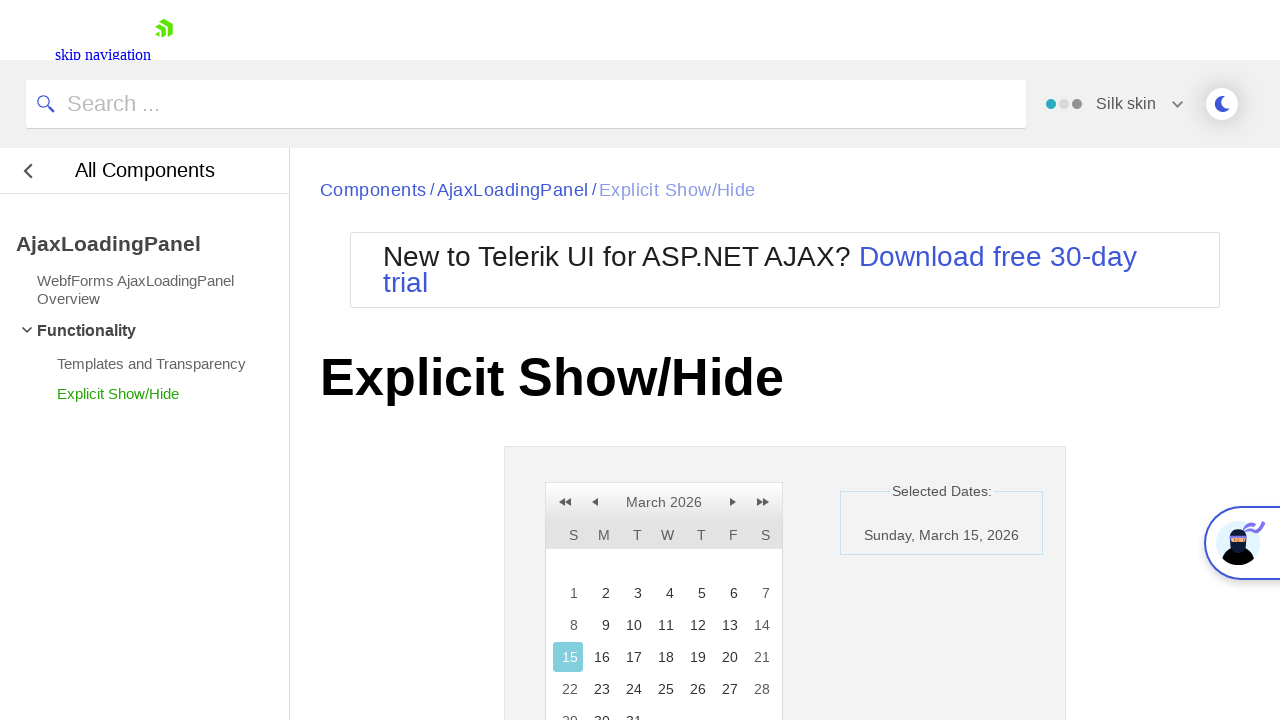

Retrieved label text after date selection completed
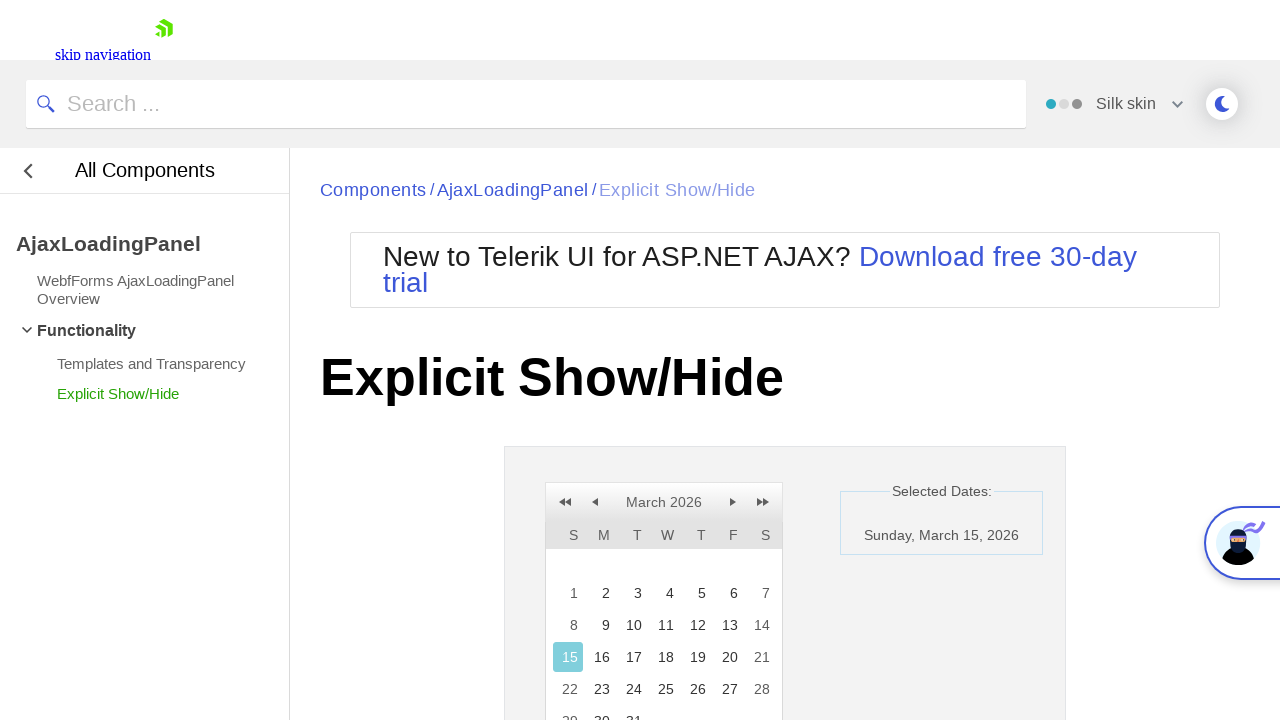

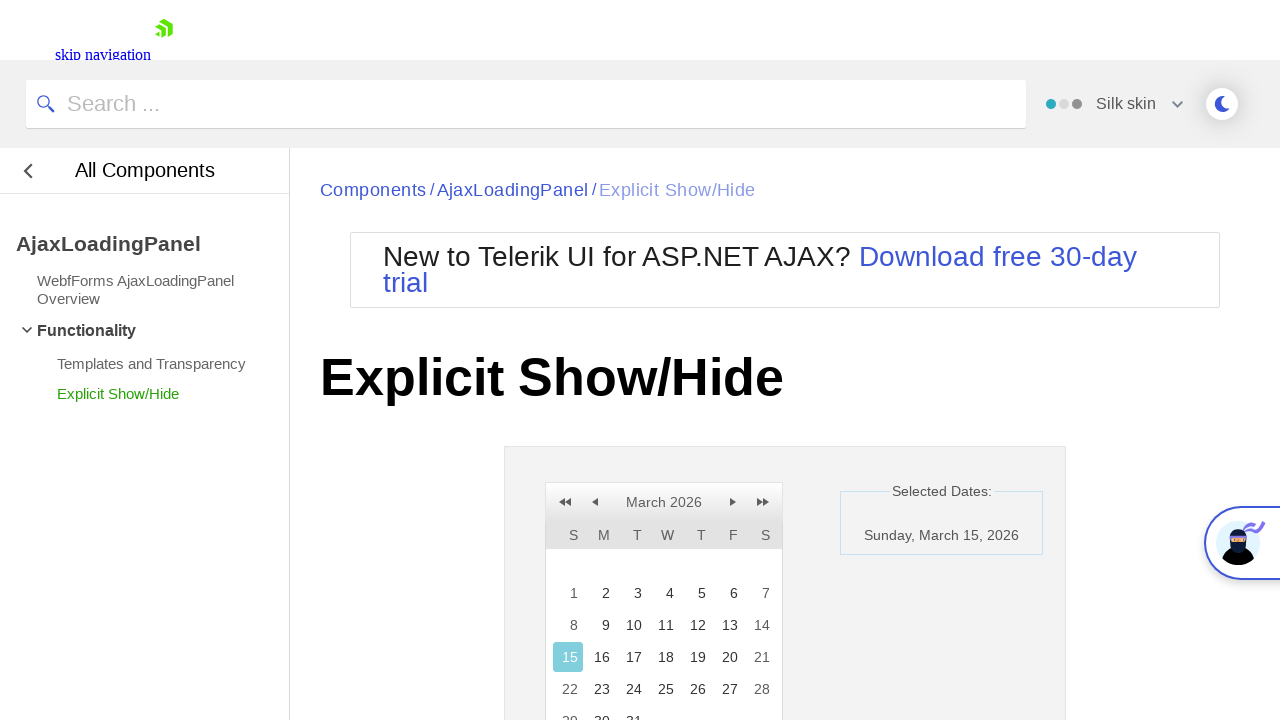